Navigates to the Ajio e-commerce homepage and verifies the page loads successfully

Starting URL: https://www.ajio.com

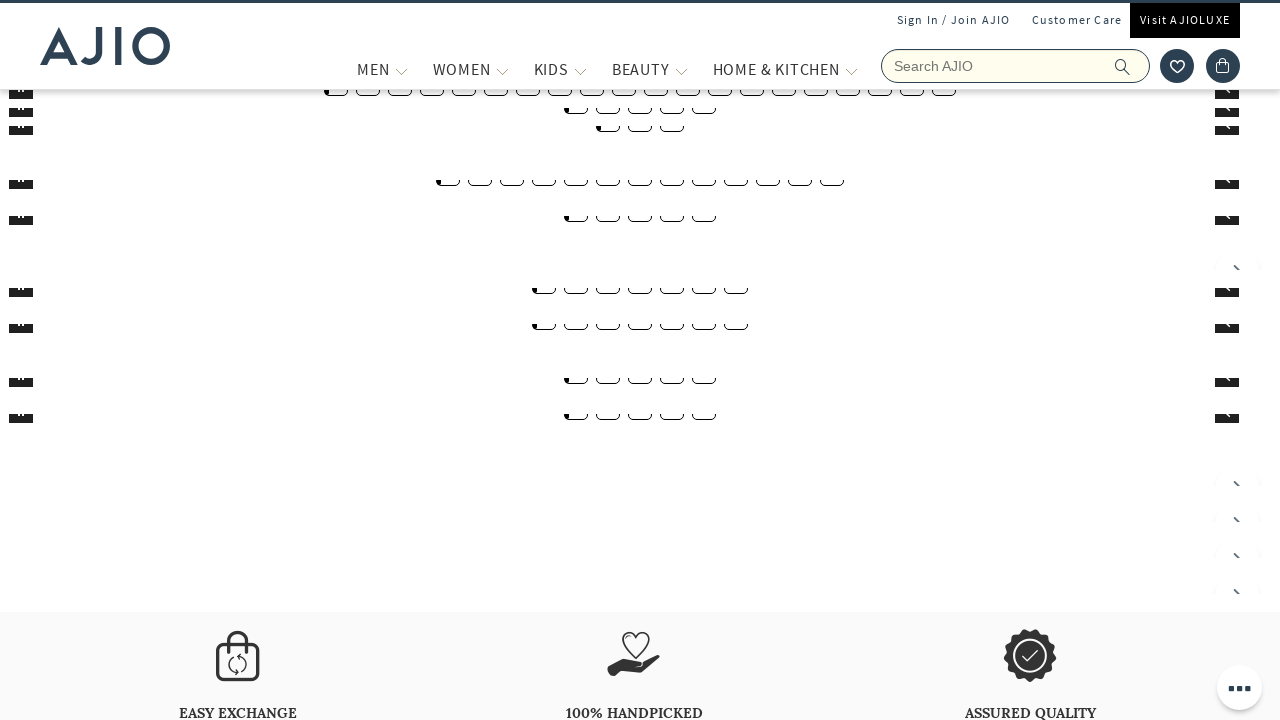

Navigated to Ajio e-commerce homepage
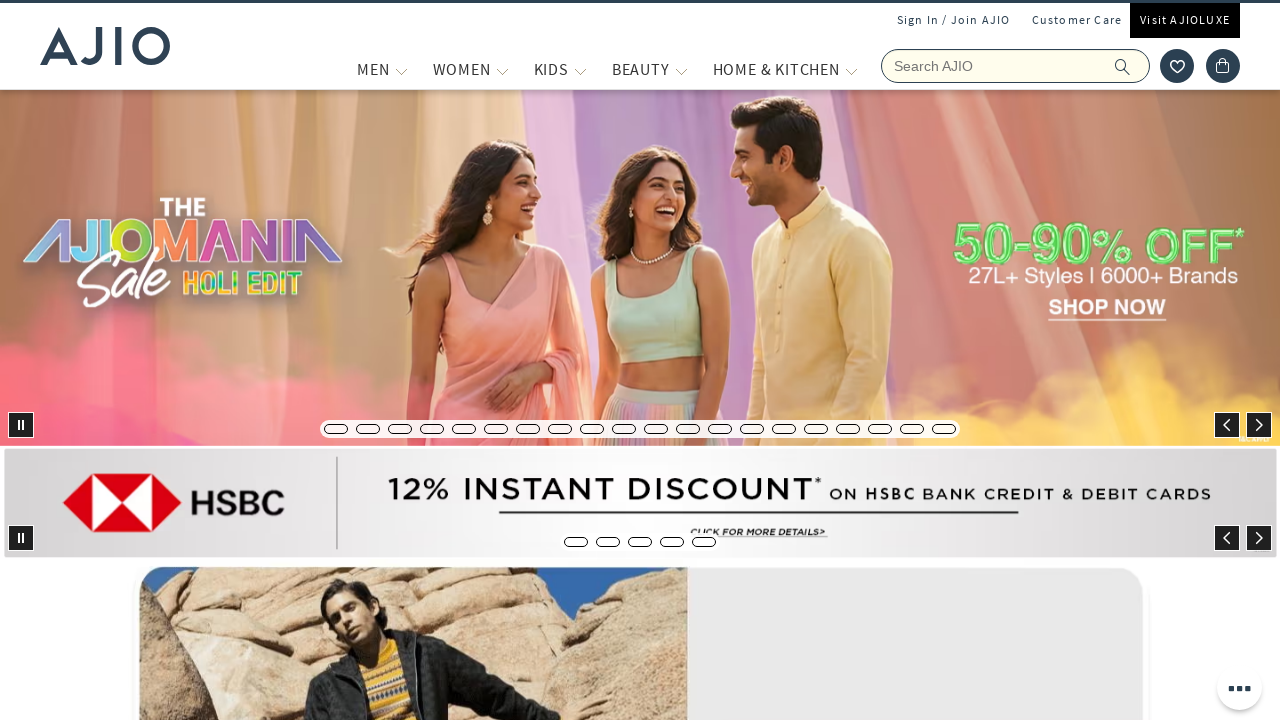

Page DOM content fully loaded
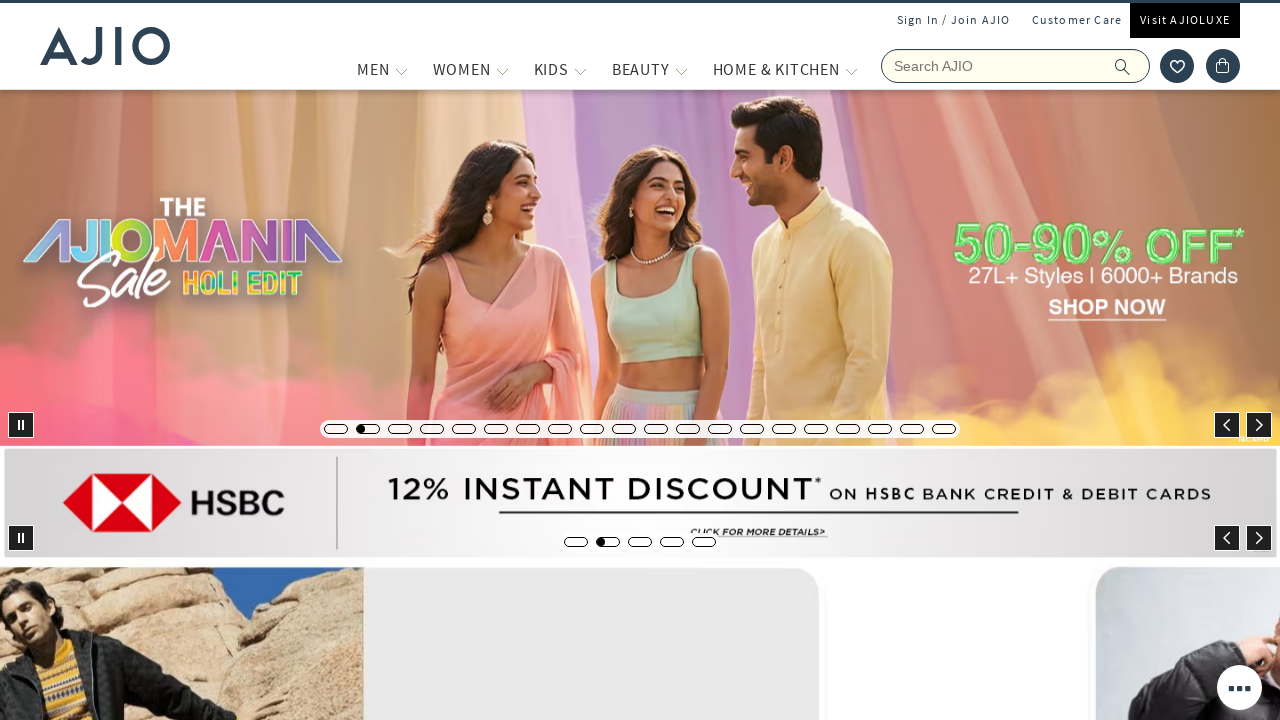

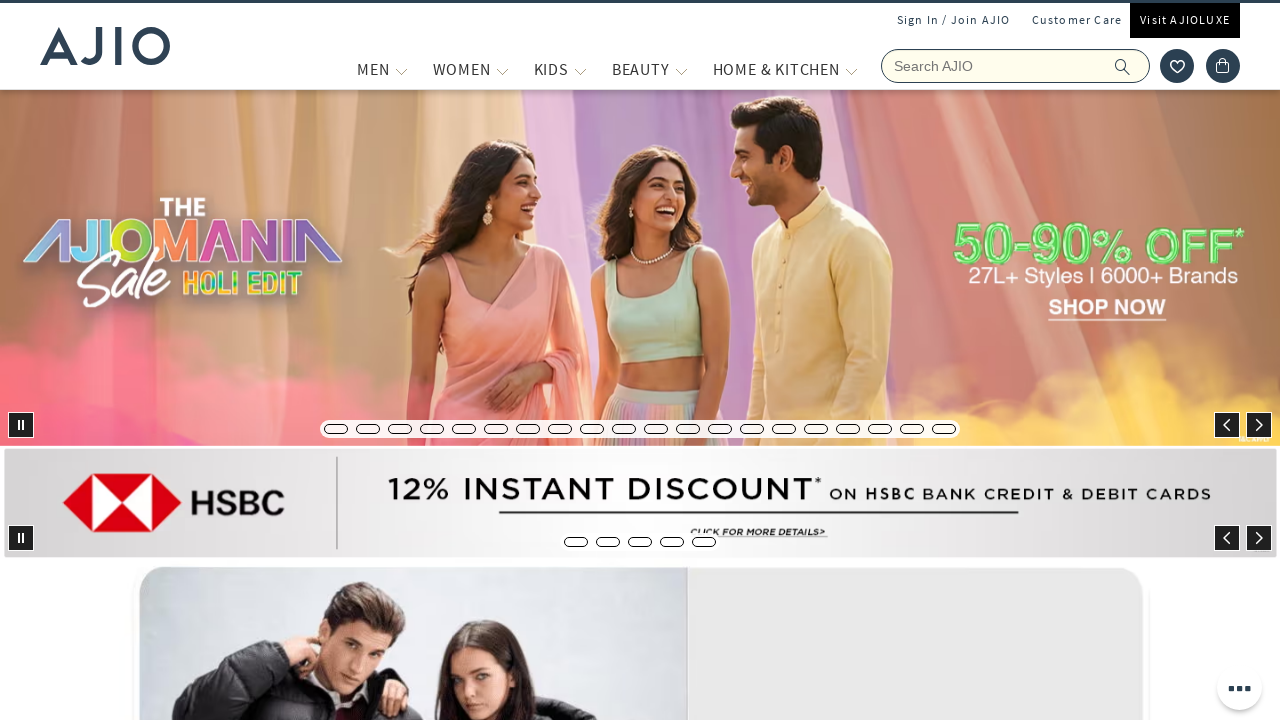